Tests JavaScript alert handling by entering a name, triggering an alert button, accepting it, then triggering a confirm dialog and dismissing it

Starting URL: https://rahulshettyacademy.com/AutomationPractice/

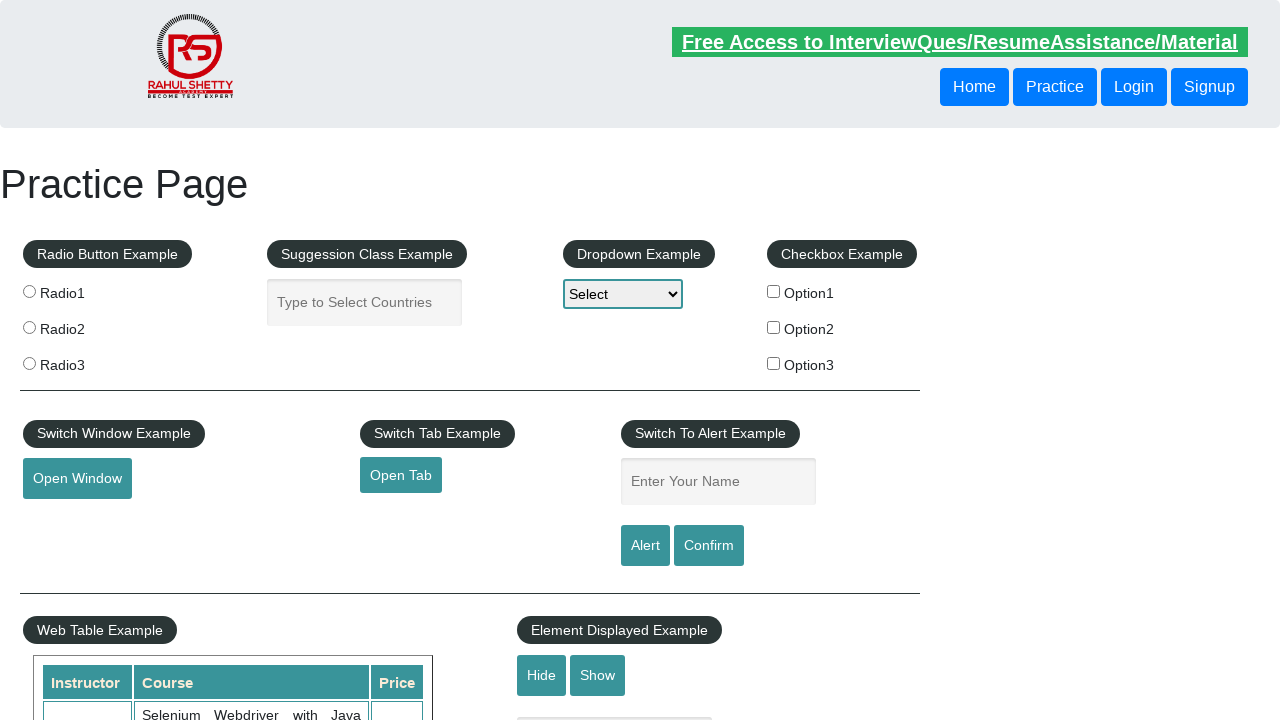

Filled name field with 'Farhan' on #name
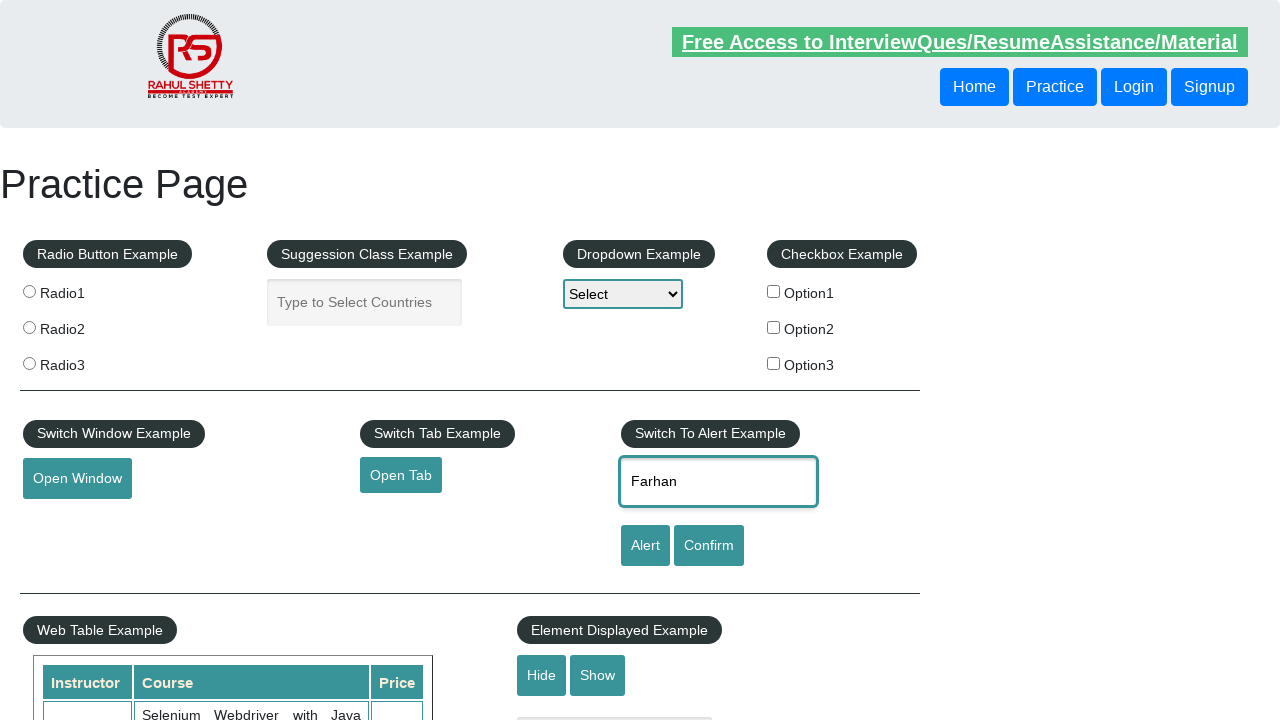

Clicked alert button at (645, 546) on #alertbtn
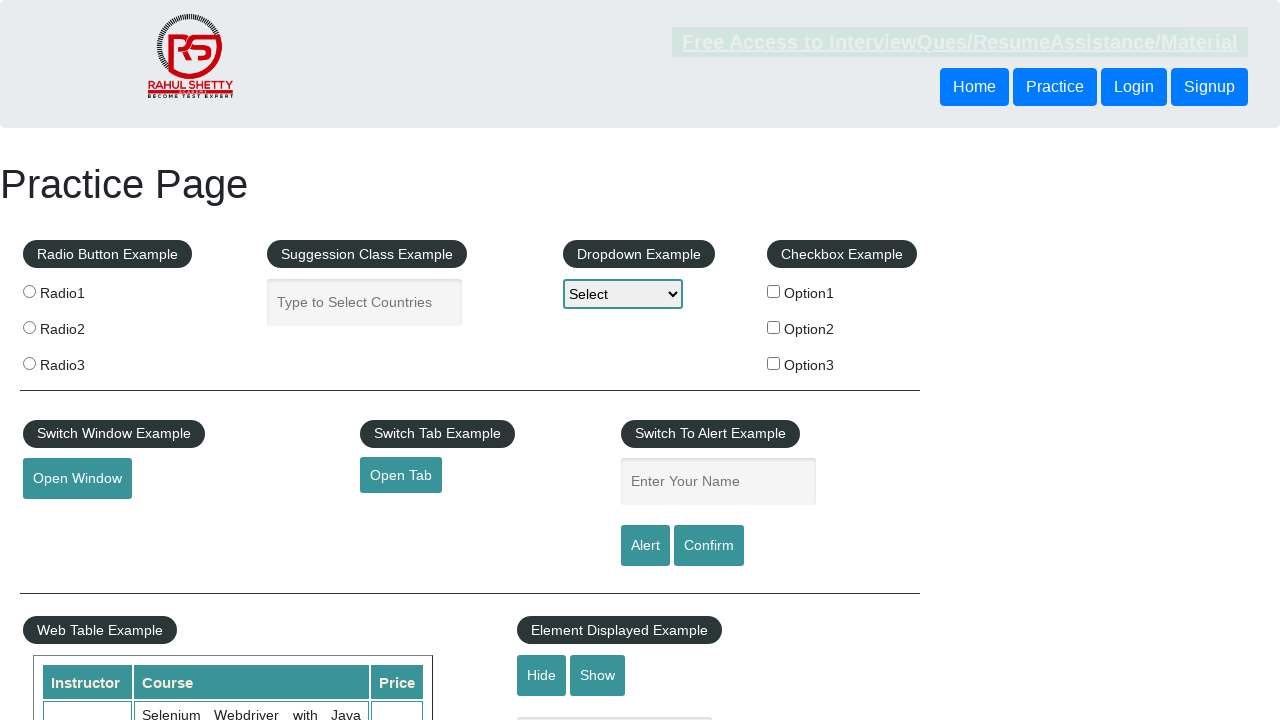

Set up dialog handler to accept alerts
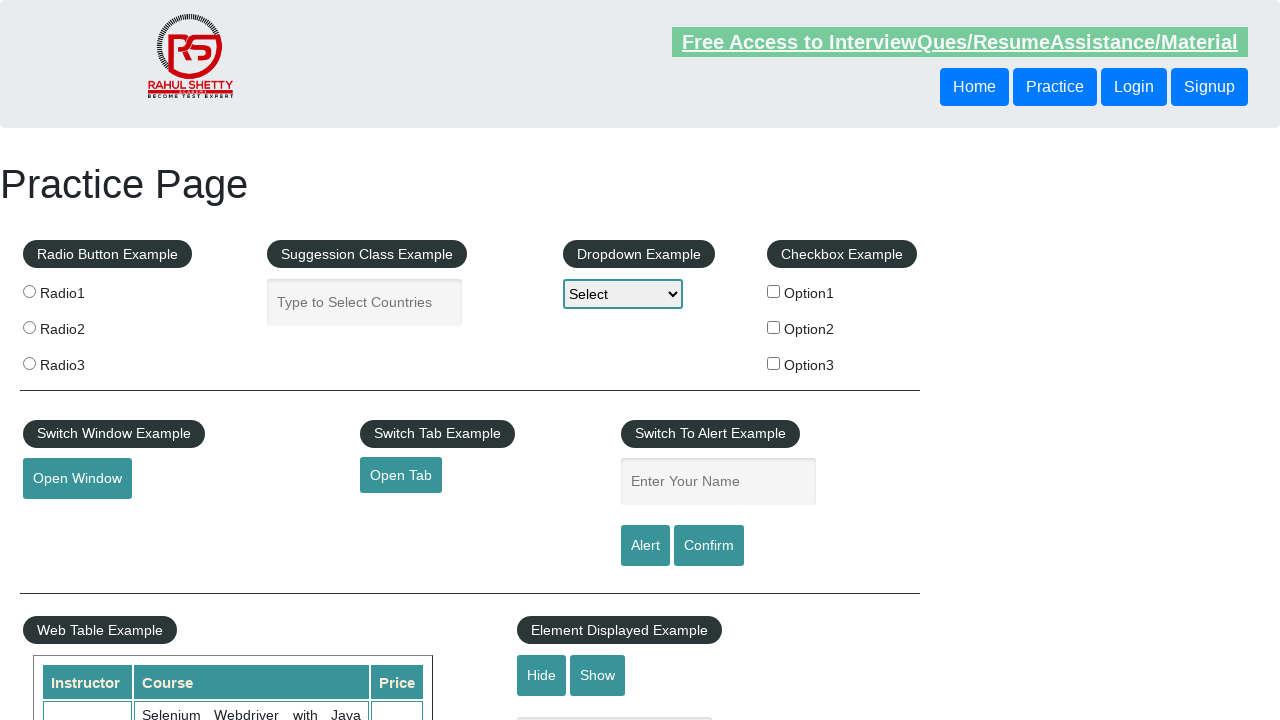

Waited 1 second after alert handling
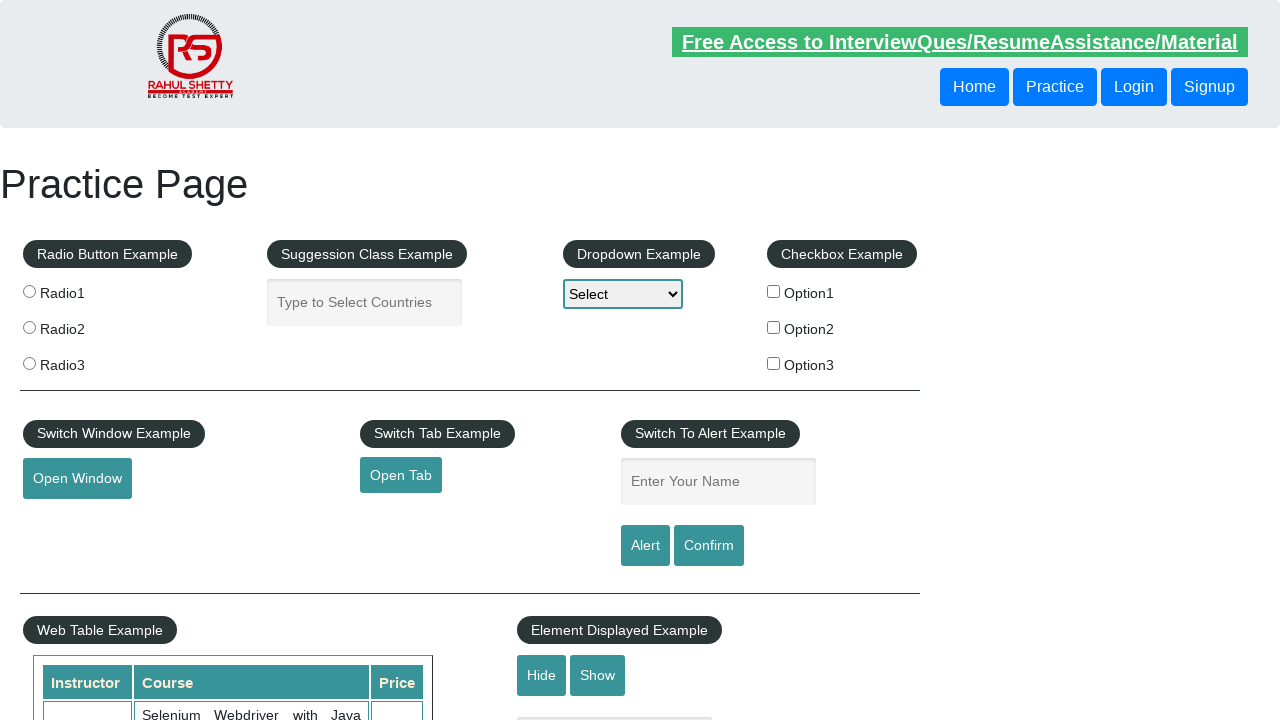

Filled name field with 'Farhan' again on #name
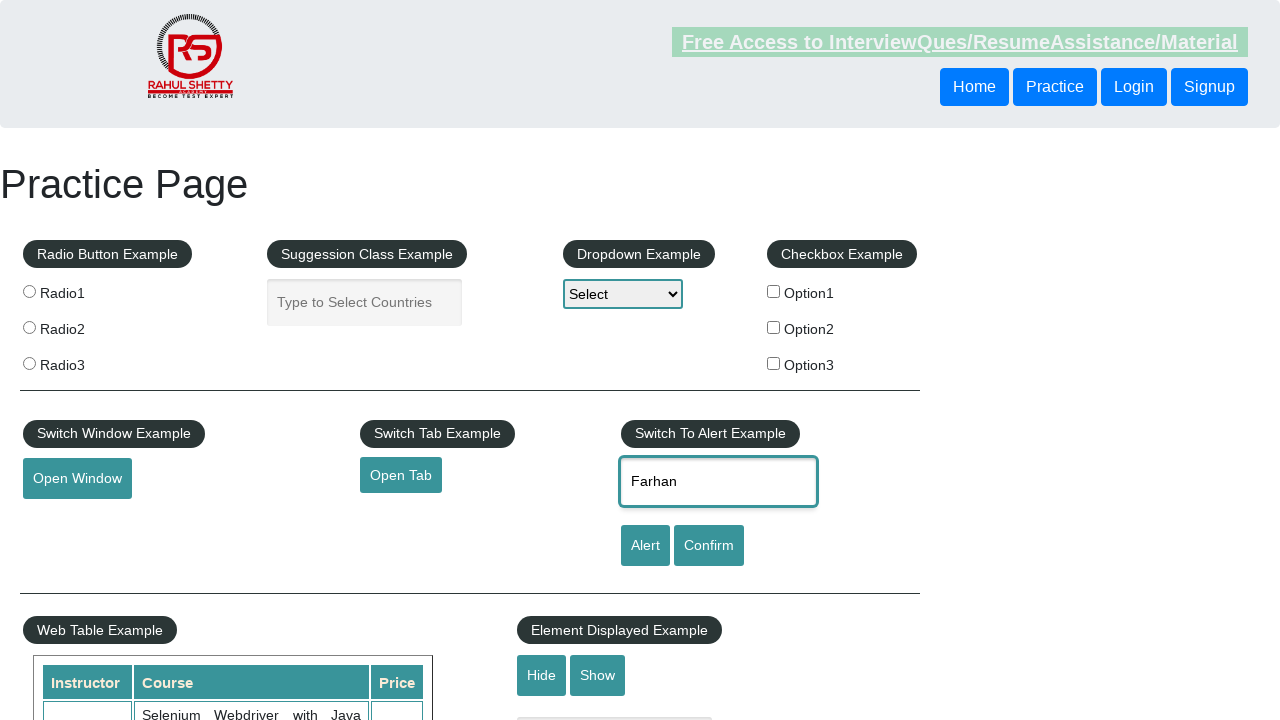

Set up dialog handler to dismiss confirm dialogs
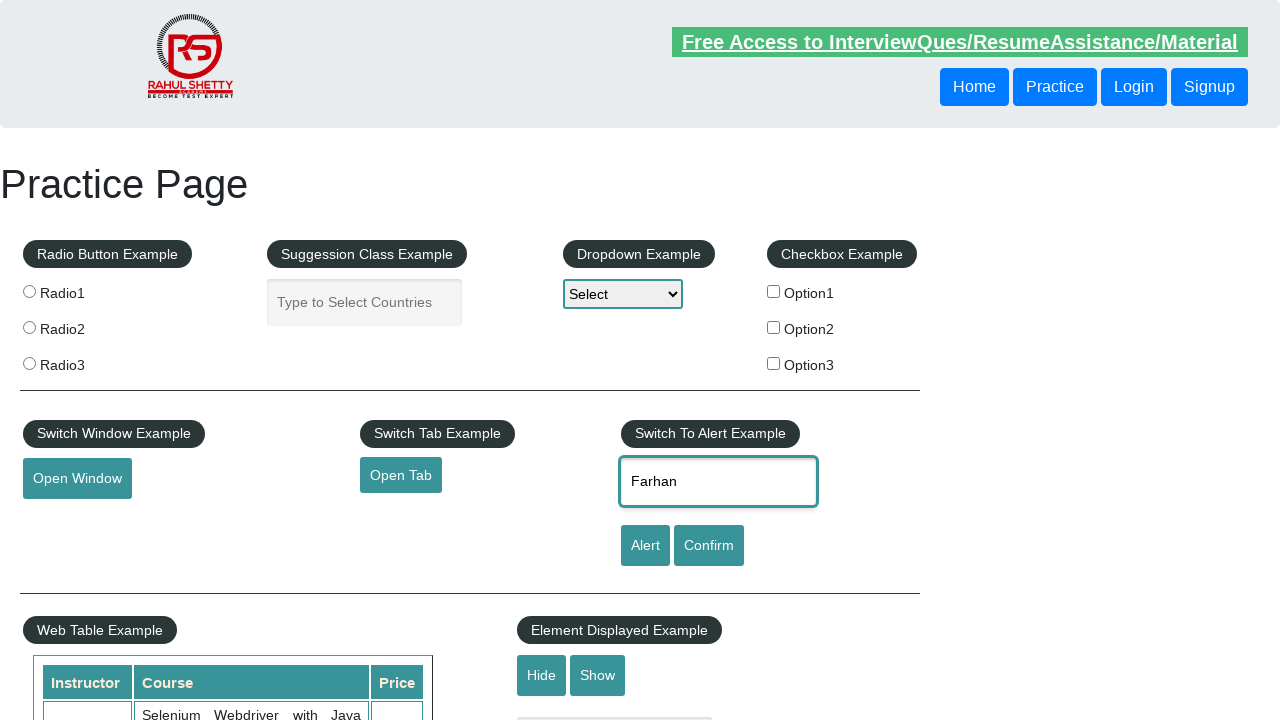

Clicked confirm button at (709, 546) on #confirmbtn
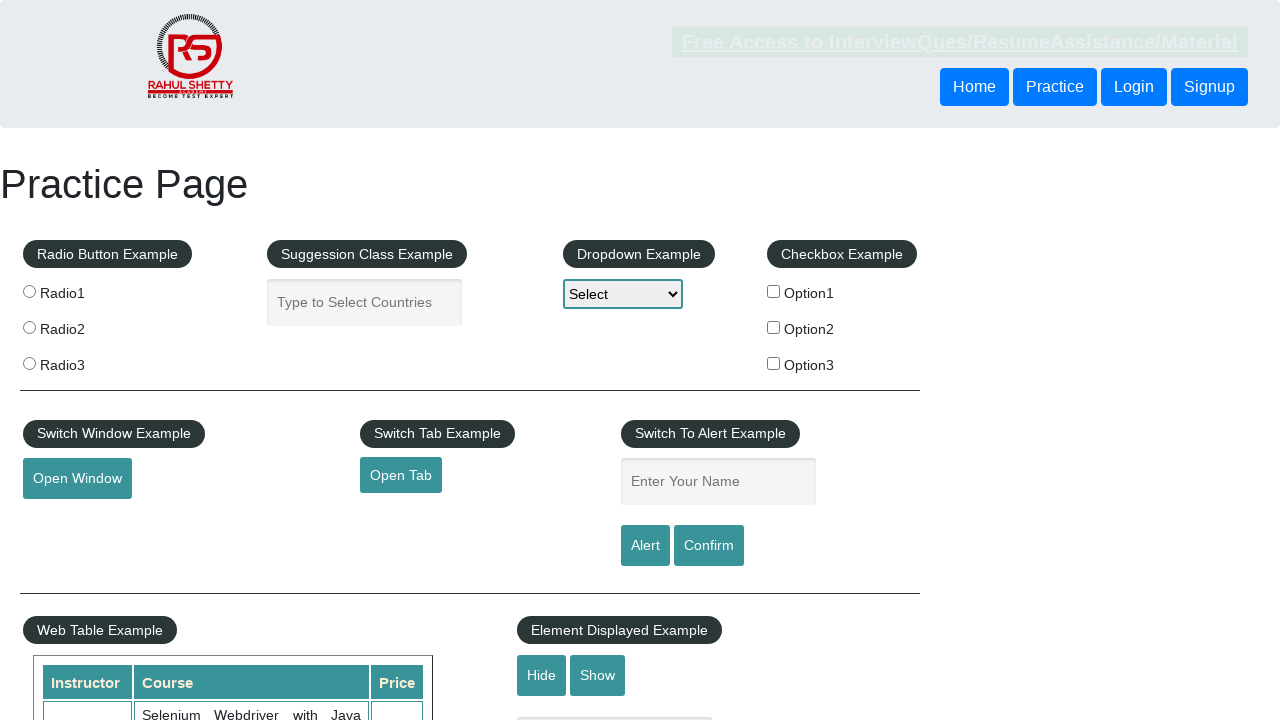

Waited 1 second after confirm dialog handling
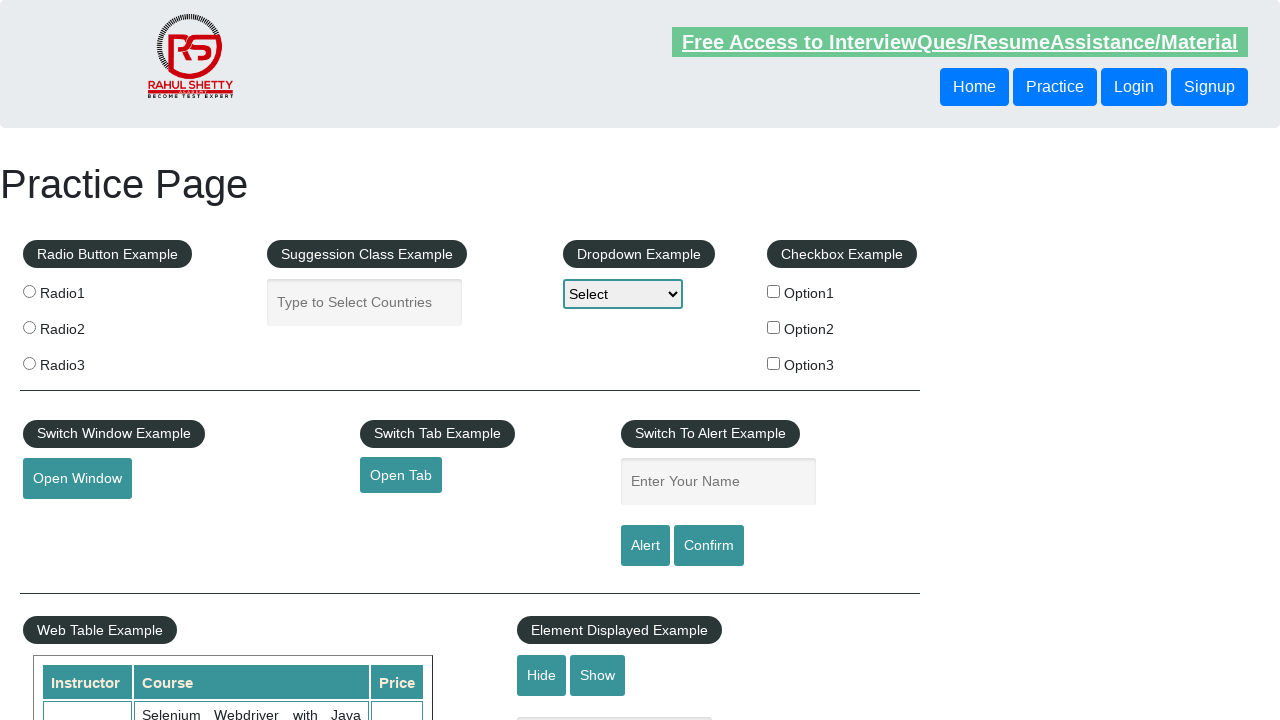

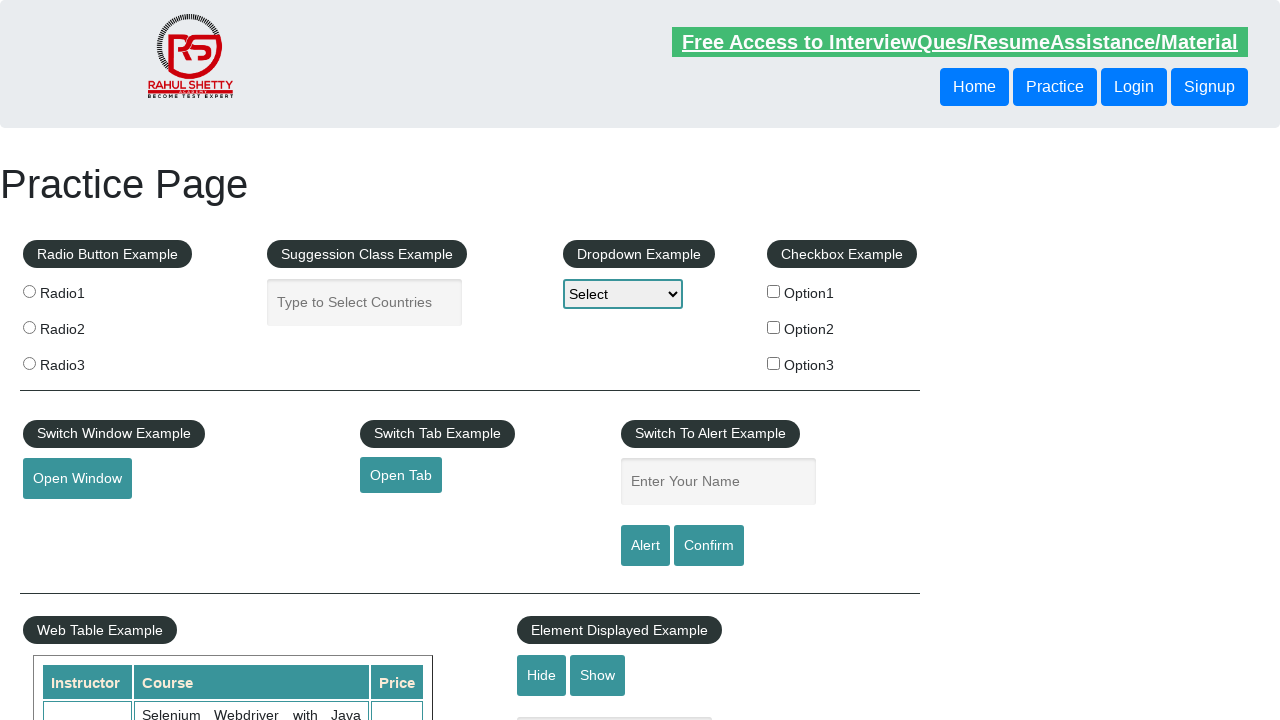